Tests a sample todo application by clicking on existing items, adding a new todo item with custom text, and verifying the item was successfully added to the list.

Starting URL: https://lambdatest.github.io/sample-todo-app/

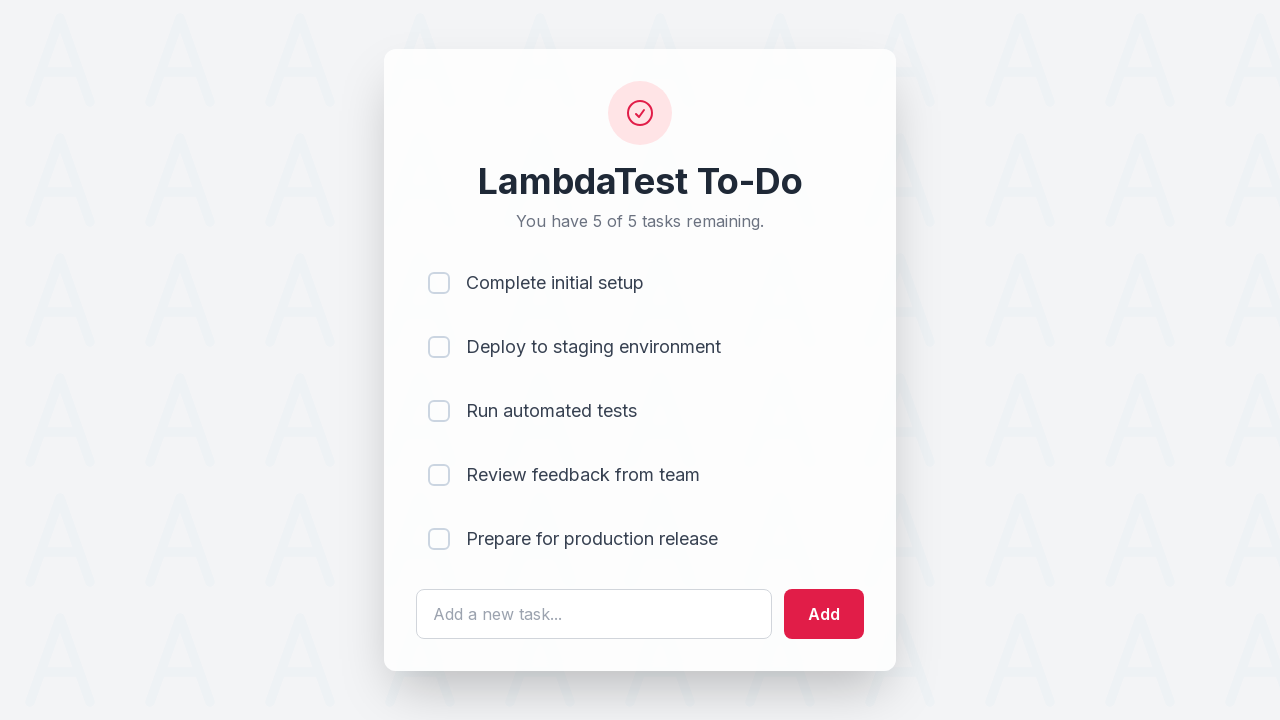

Clicked first todo item checkbox at (439, 283) on input[name='li1']
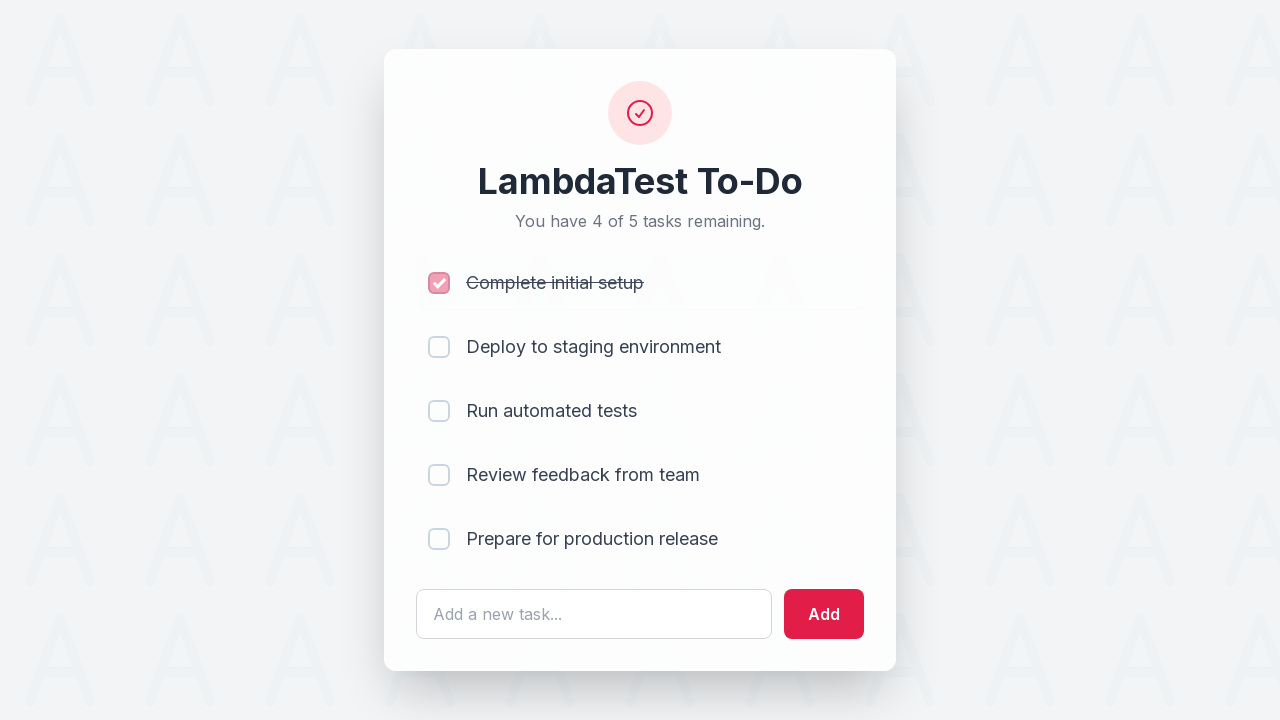

Clicked second todo item checkbox at (439, 347) on input[name='li2']
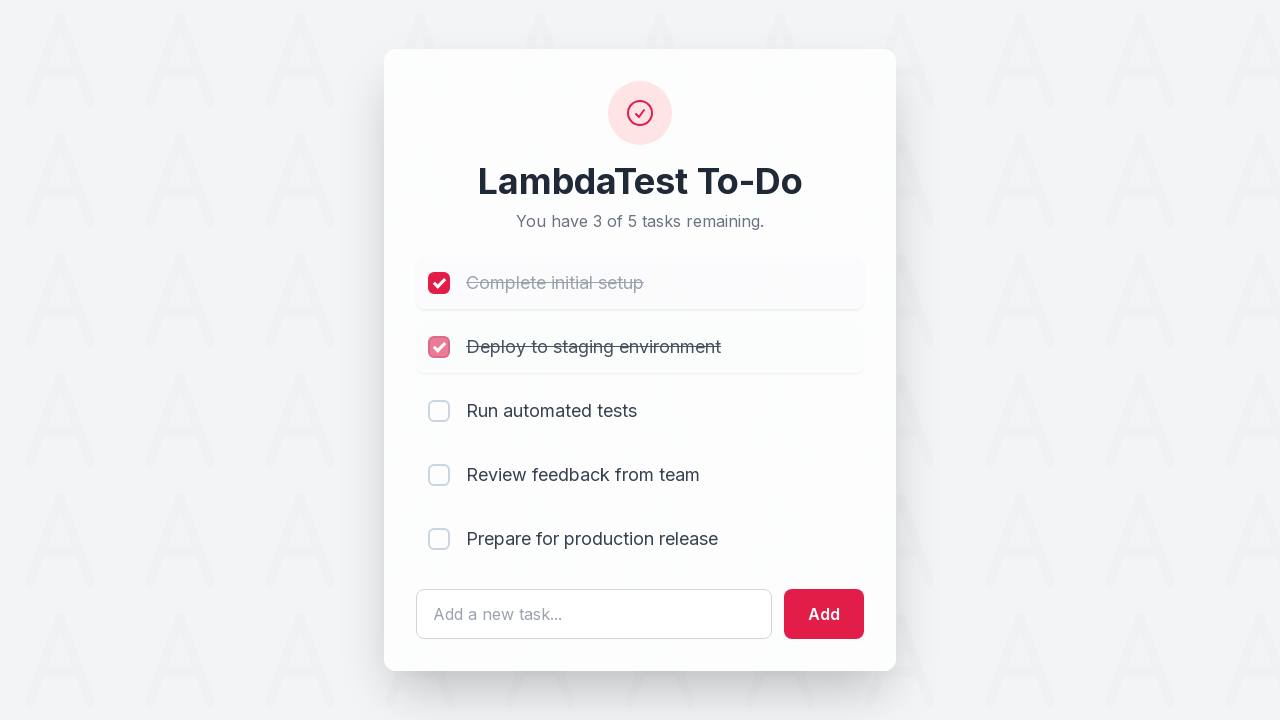

Cleared todo input field on #sampletodotext
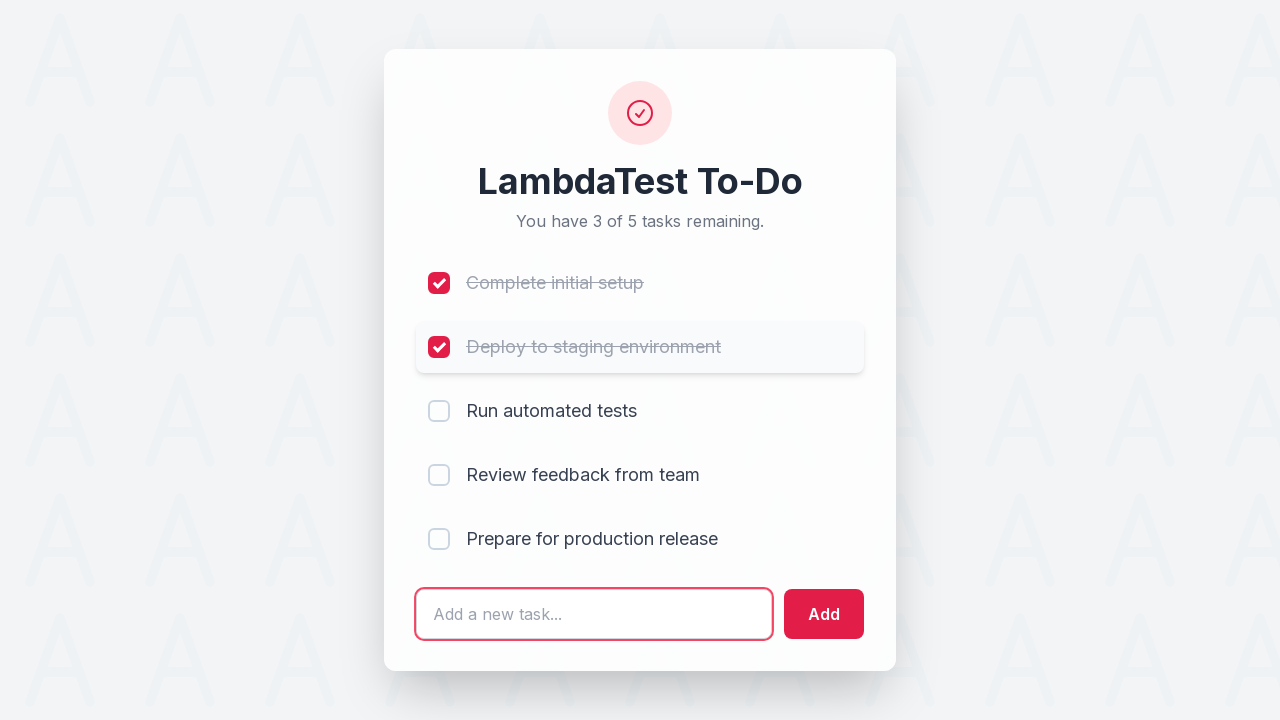

Entered new todo text: 'Yey, Let's add it to list' on #sampletodotext
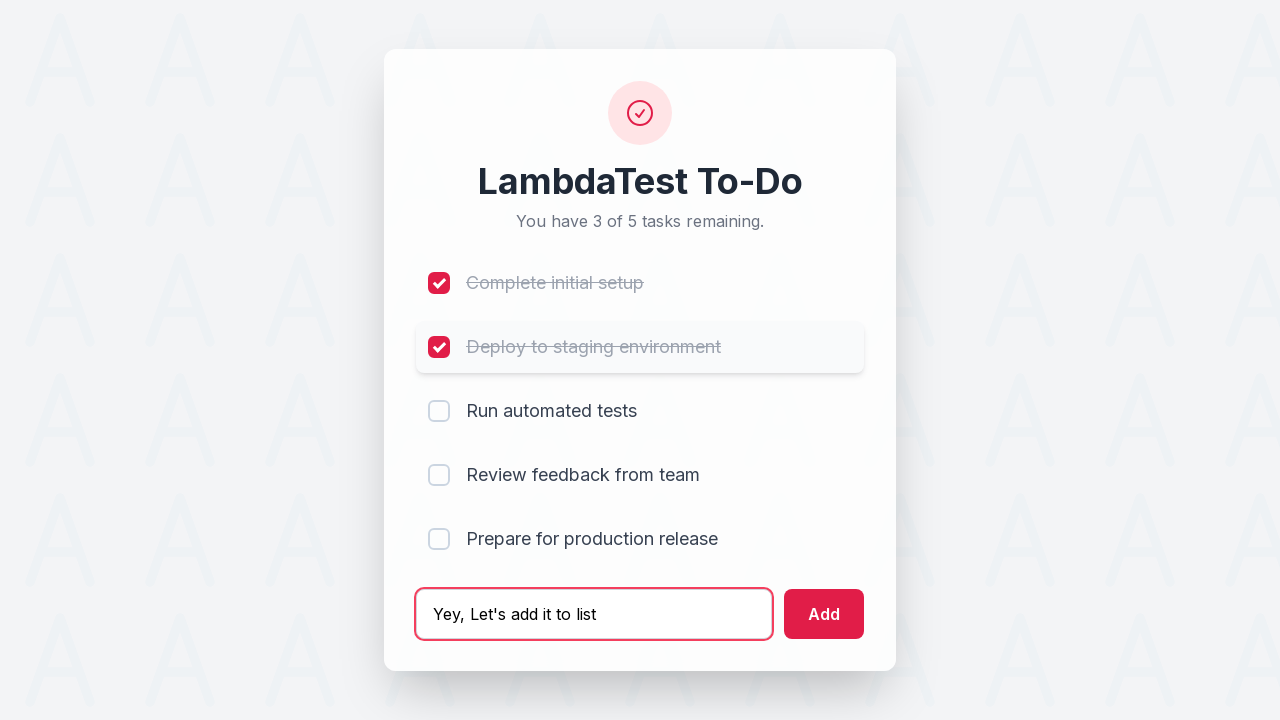

Clicked add button to create new todo item at (824, 614) on #addbutton
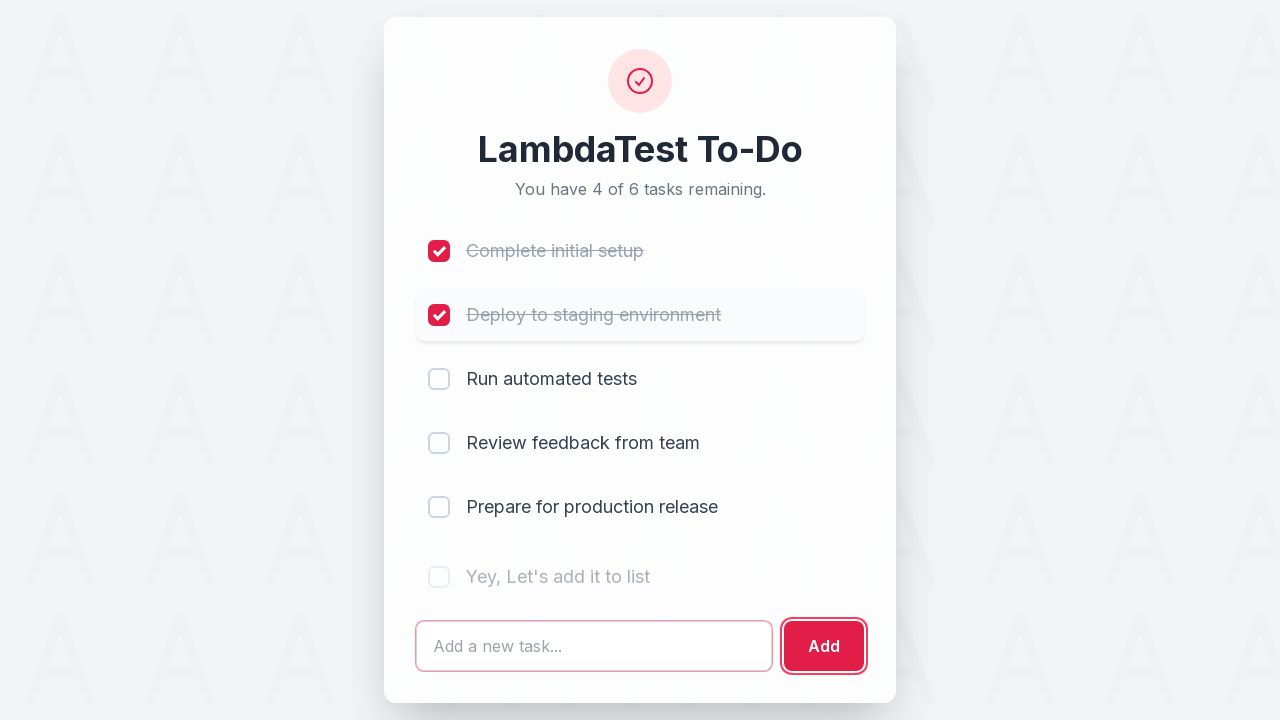

New todo item appeared in the list
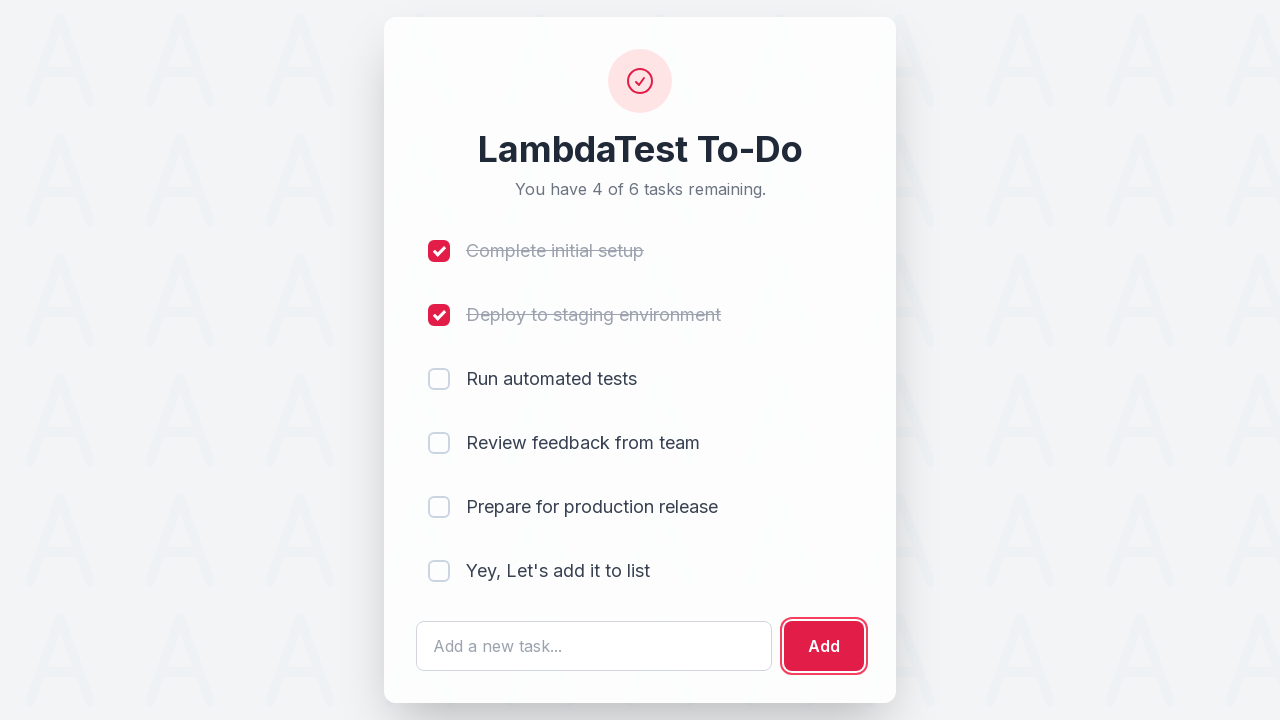

Located new todo item element
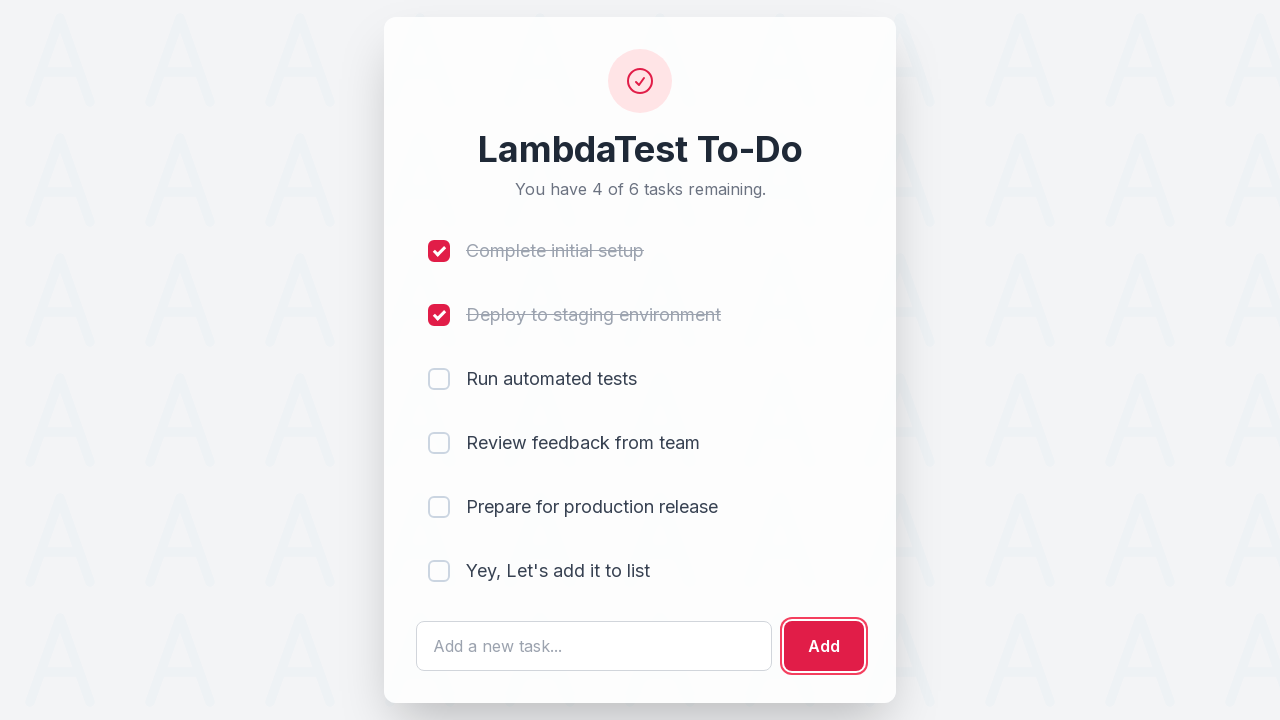

Verified new todo item text matches expected content
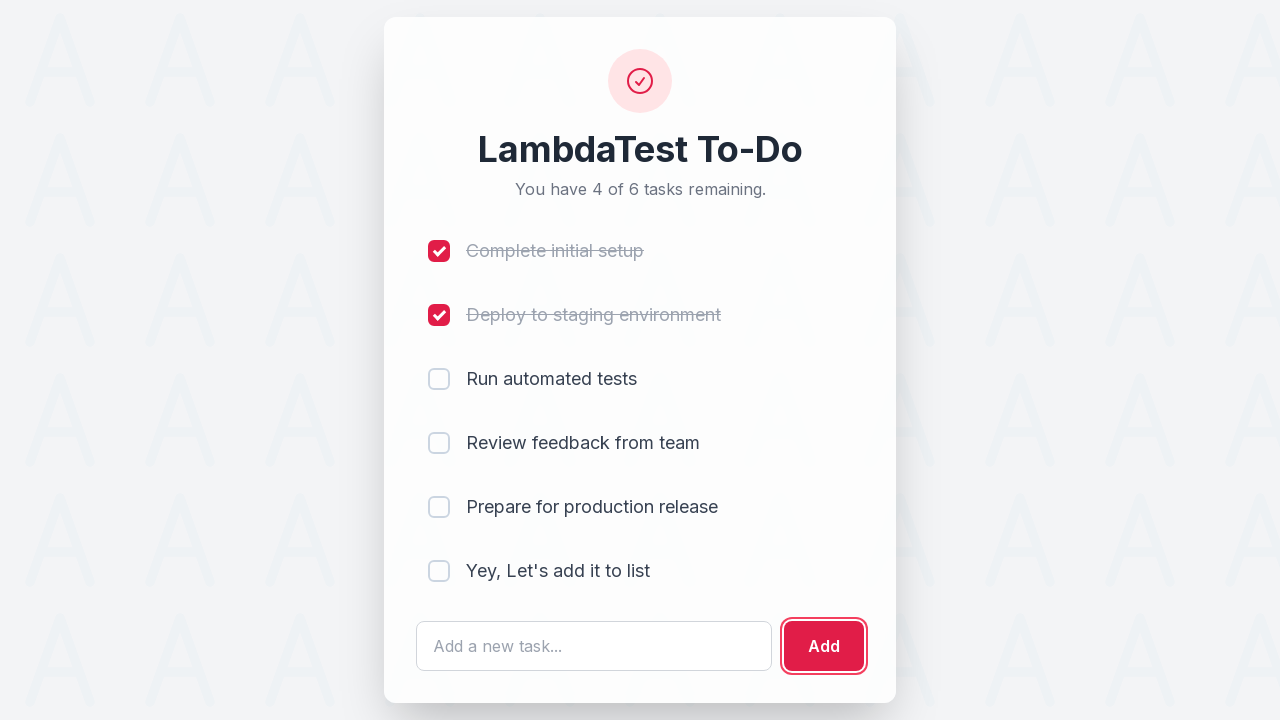

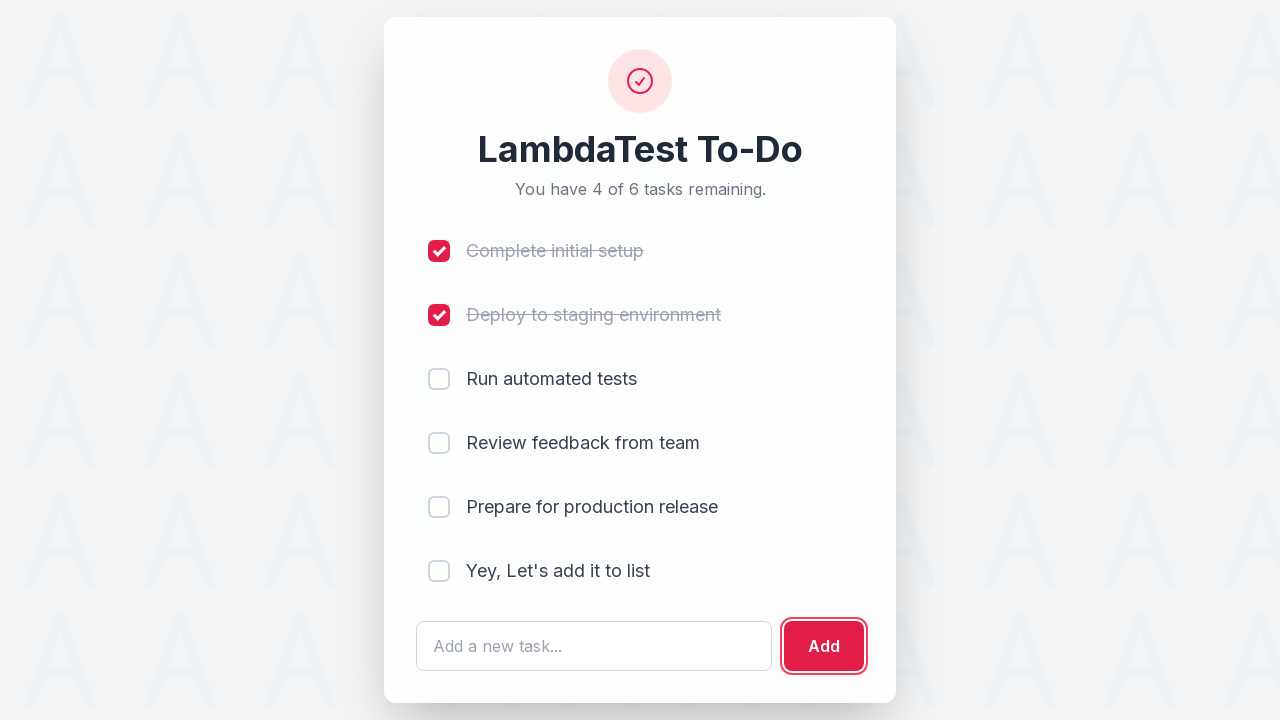